Navigates to an e-commerce site, selects the laptop category, views a Sony Vaio i5 laptop, and adds it to the cart

Starting URL: https://www.demoblaze.com/

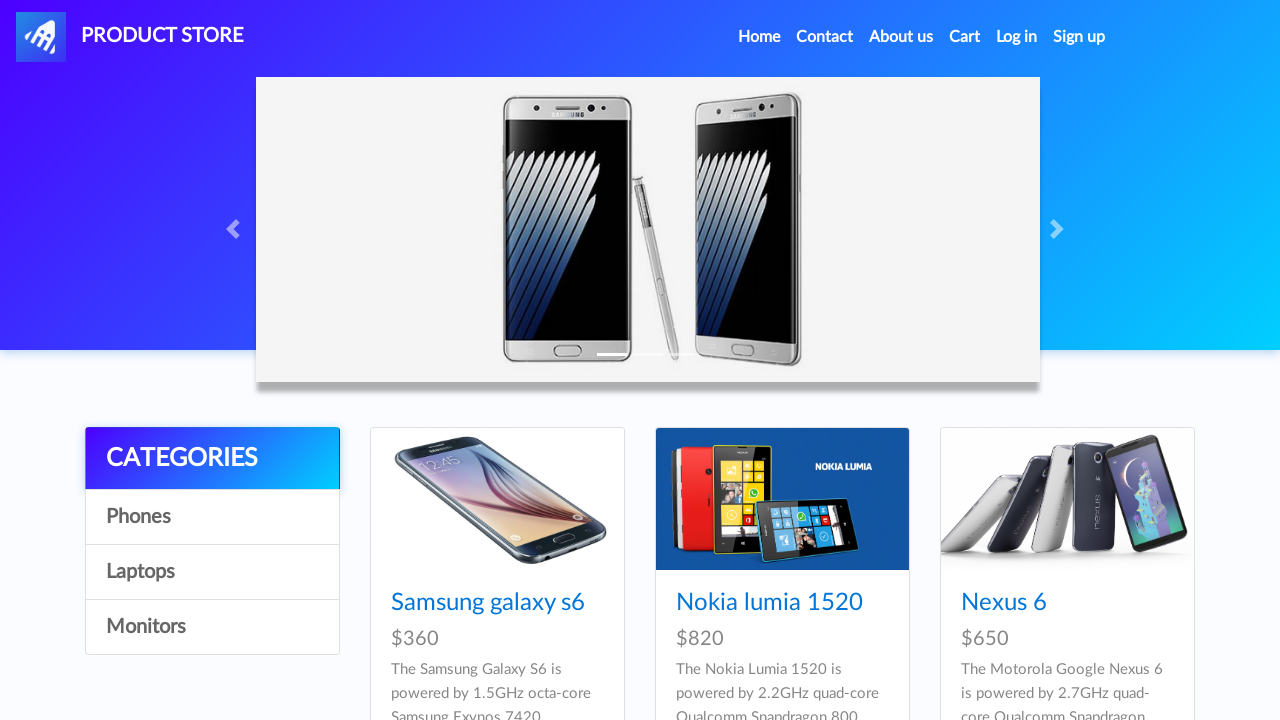

Clicked on Laptops category at (212, 572) on text=Laptop
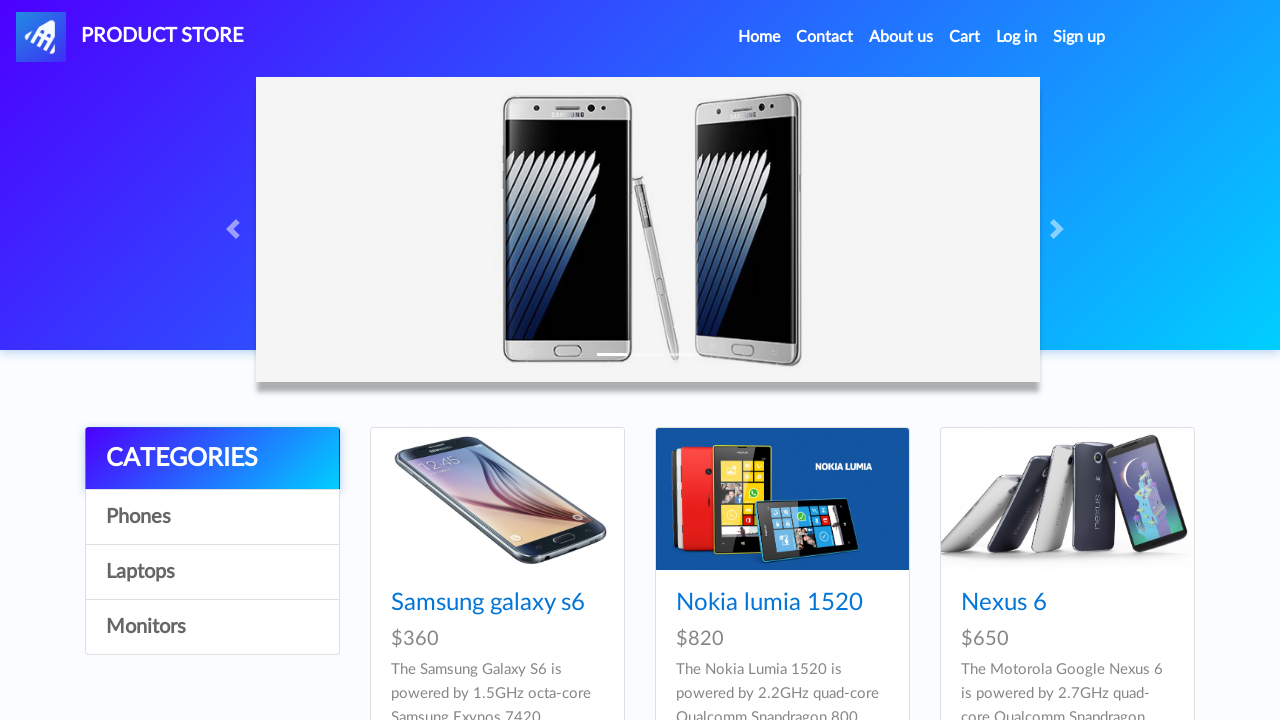

Waited 4 seconds for products to load
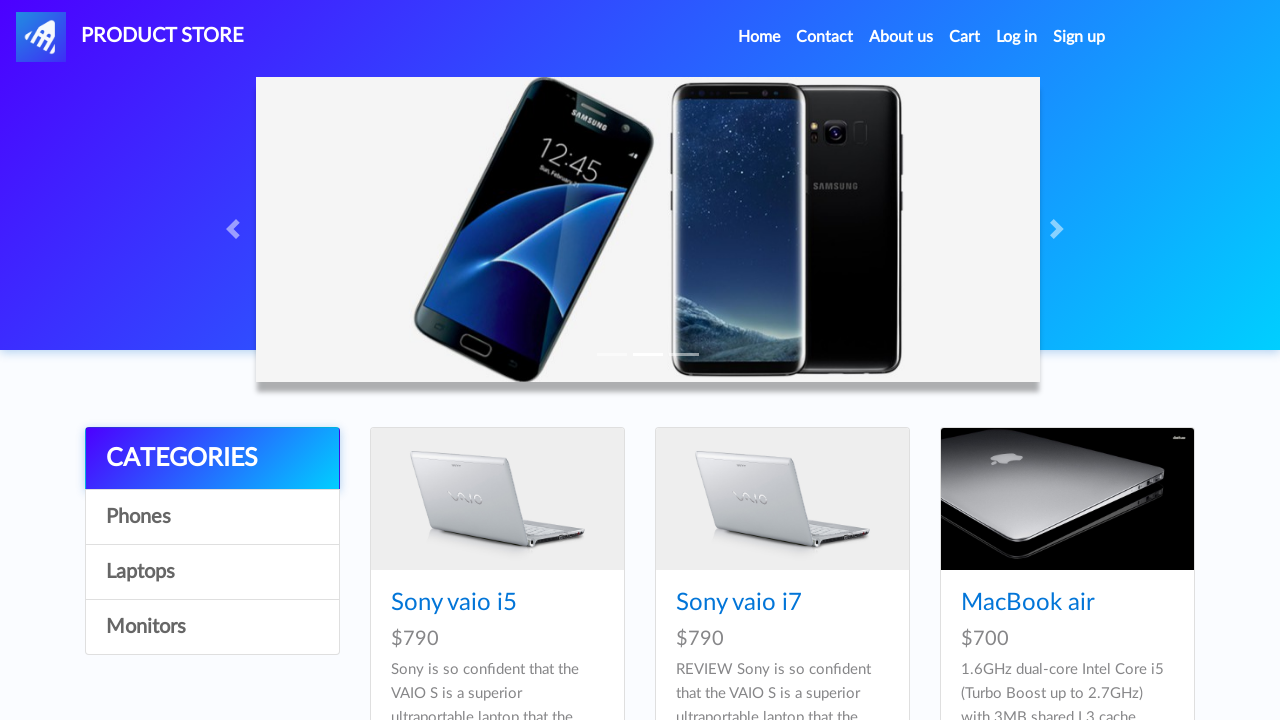

Clicked on Sony Vaio i5 laptop product at (454, 603) on text=Sony vaio i5
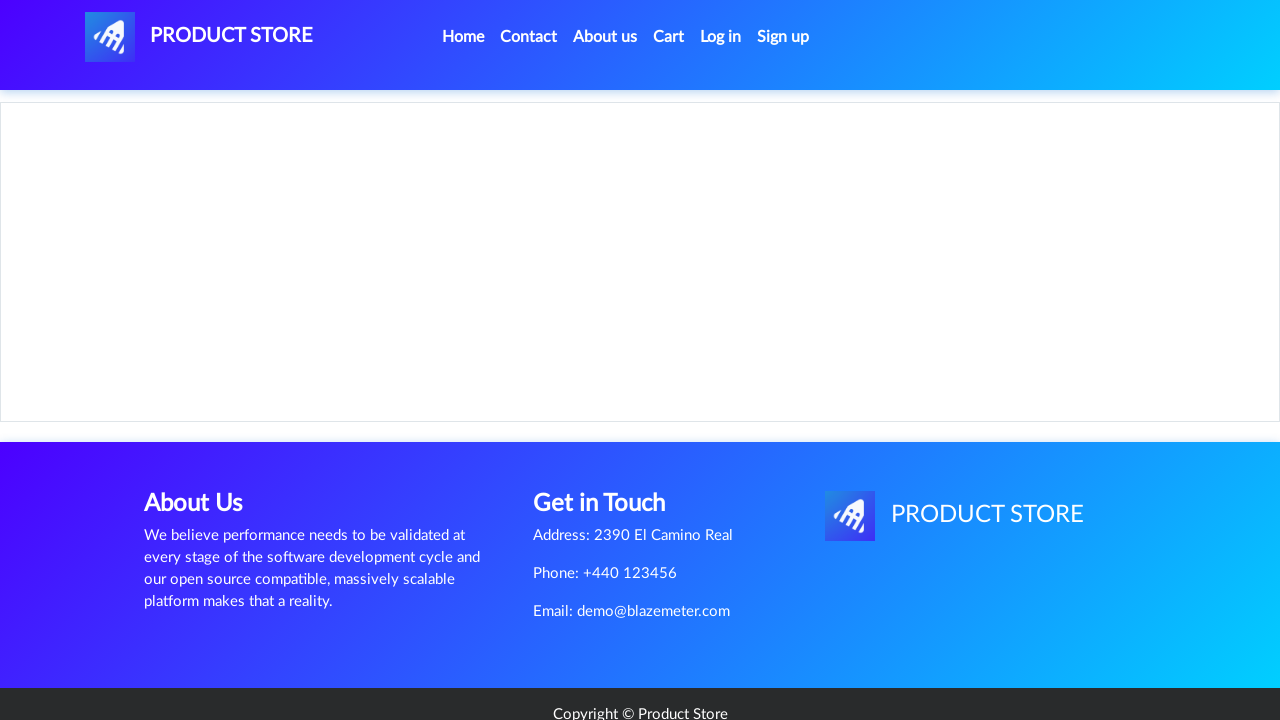

Clicked 'Add to cart' button at (610, 440) on text=Add to cart
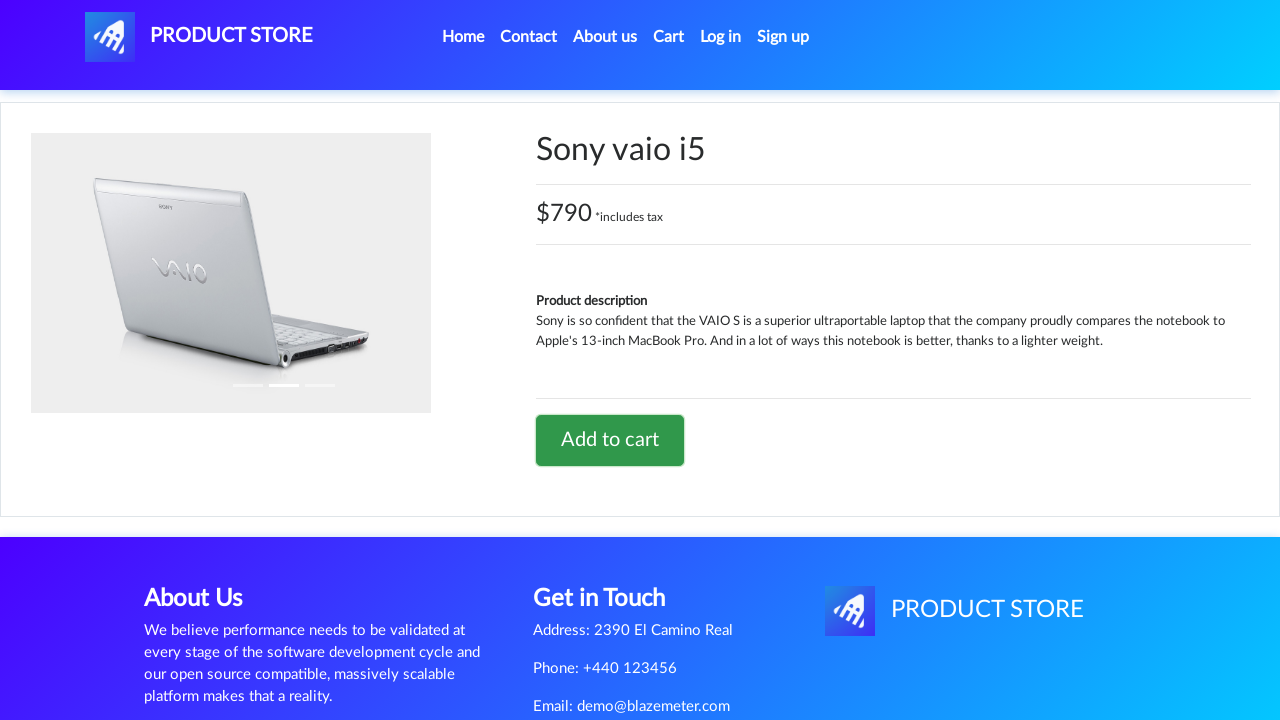

Set up alert handler to accept confirmation dialog
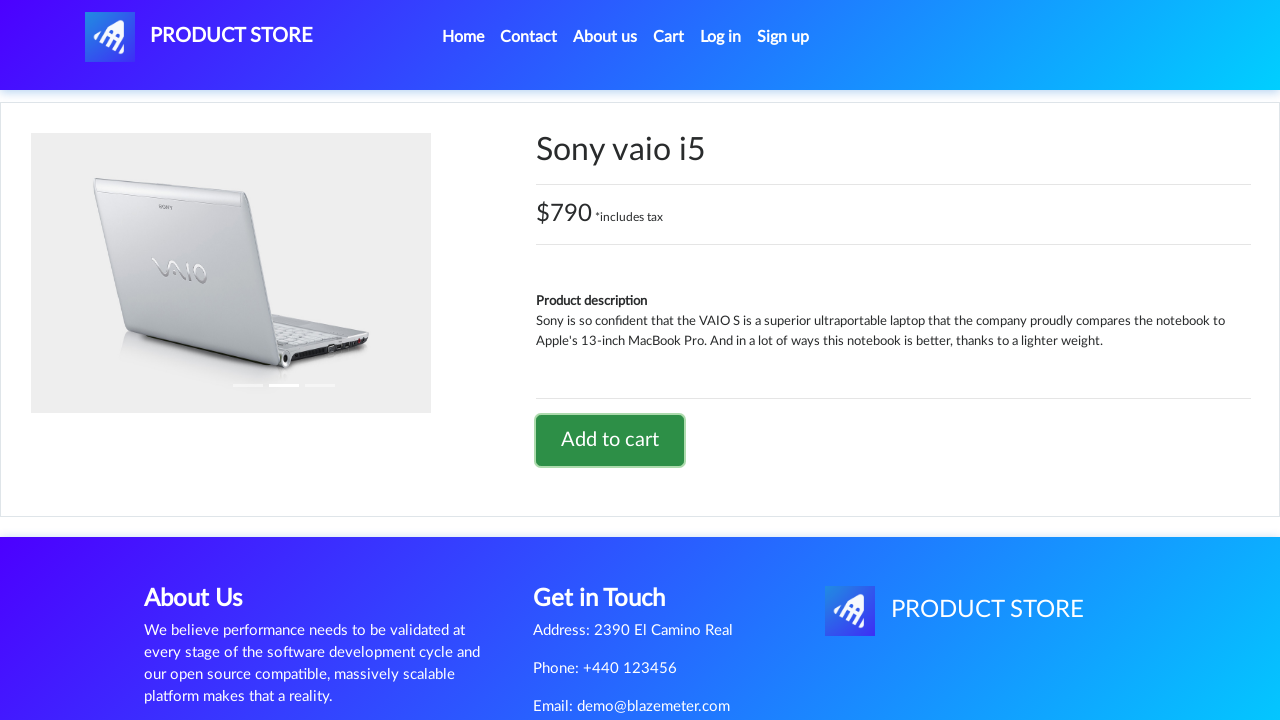

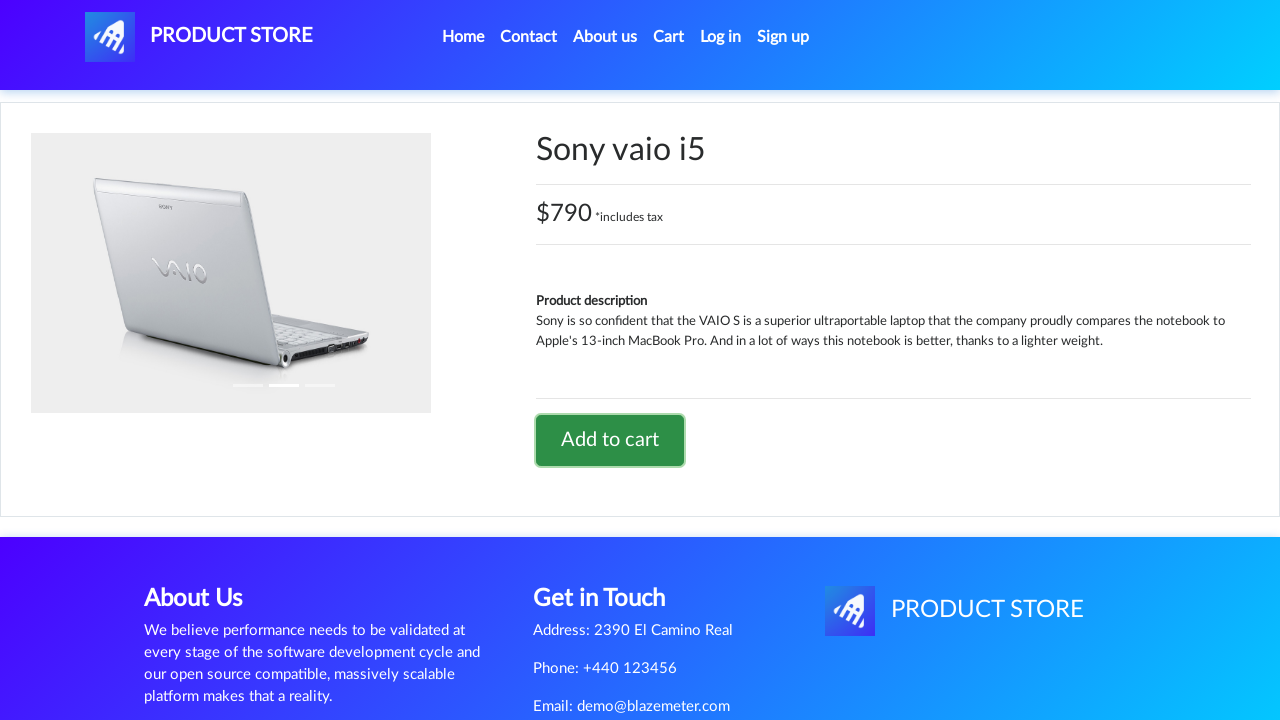